Tests various mouse interactions on a menu system including click and hold, clicking menu items, hovering over submenus, and double-clicking on nested menu items

Starting URL: https://demoqa.com/menu

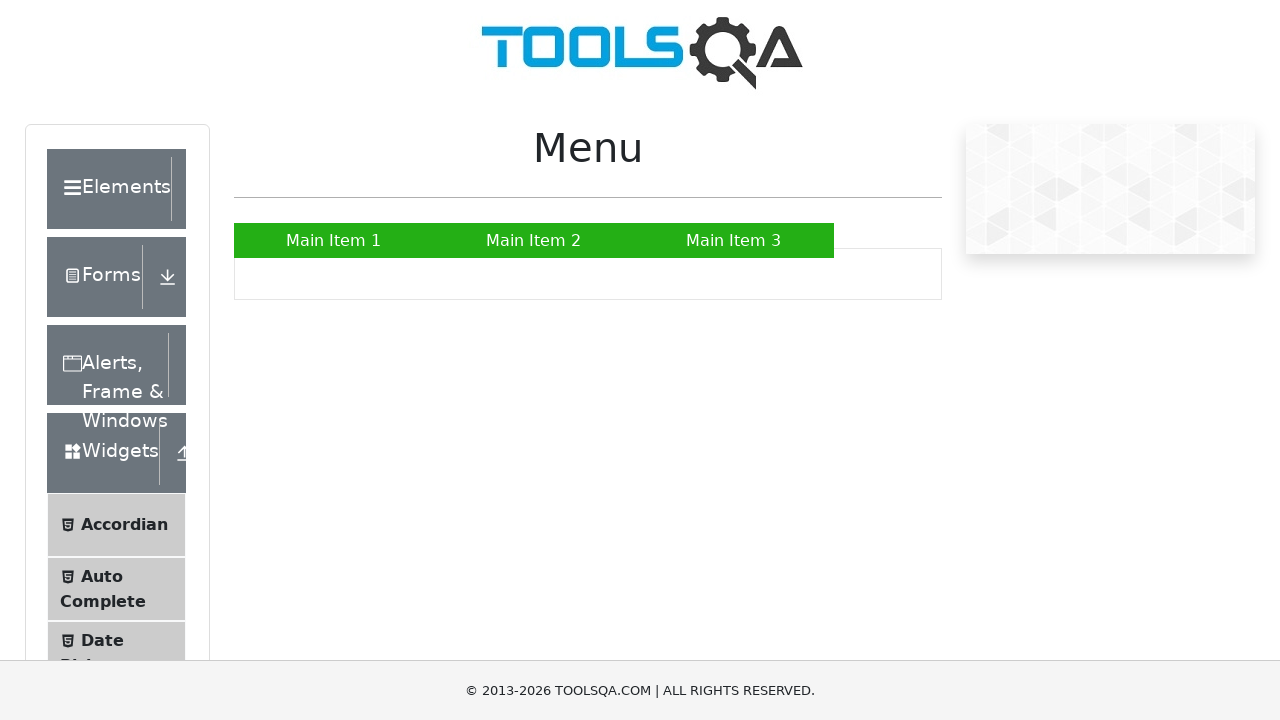

Navigated to menu test page
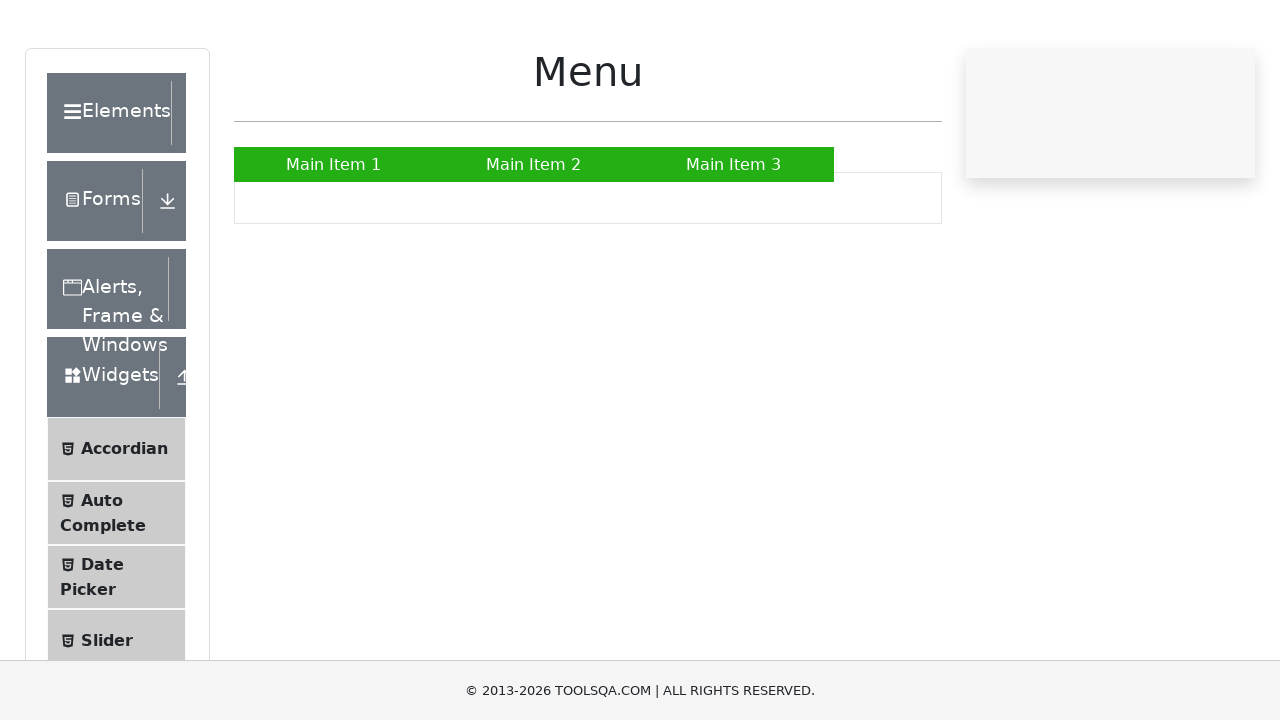

Located Main Item 2 menu element
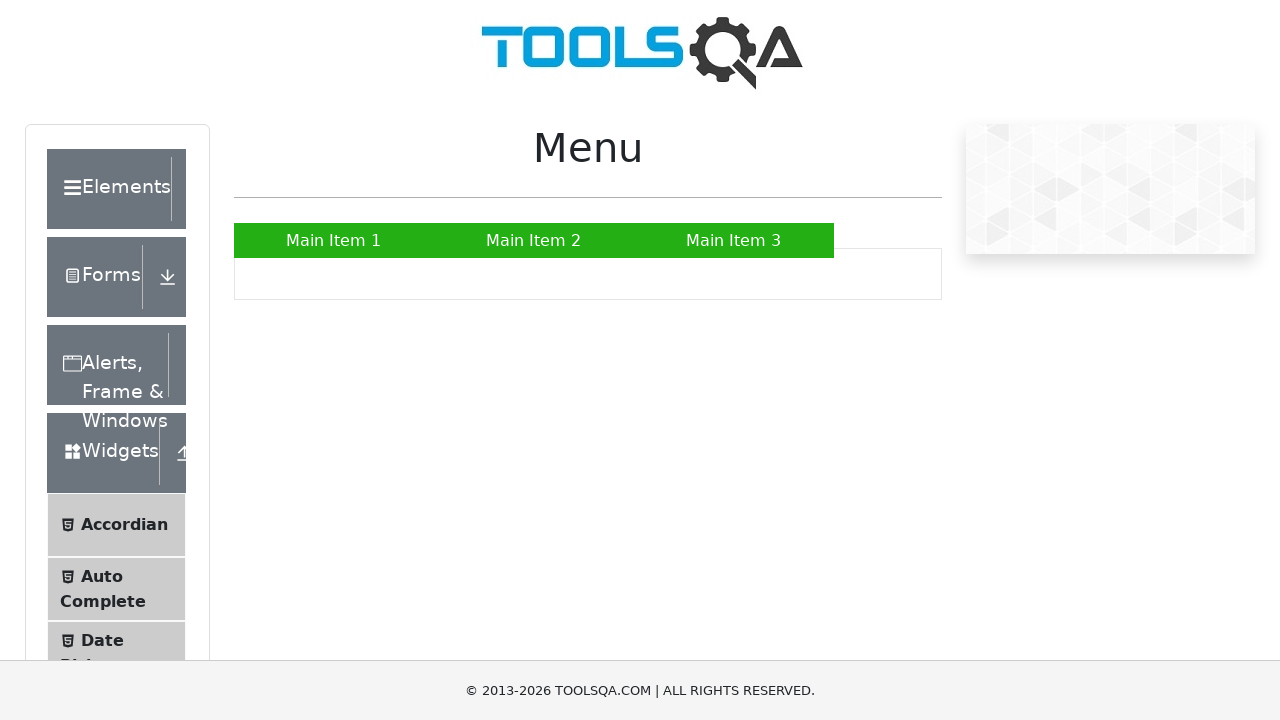

Hovered over Main Item 2 at (534, 240) on xpath=//a[normalize-space() = 'Main Item 2']
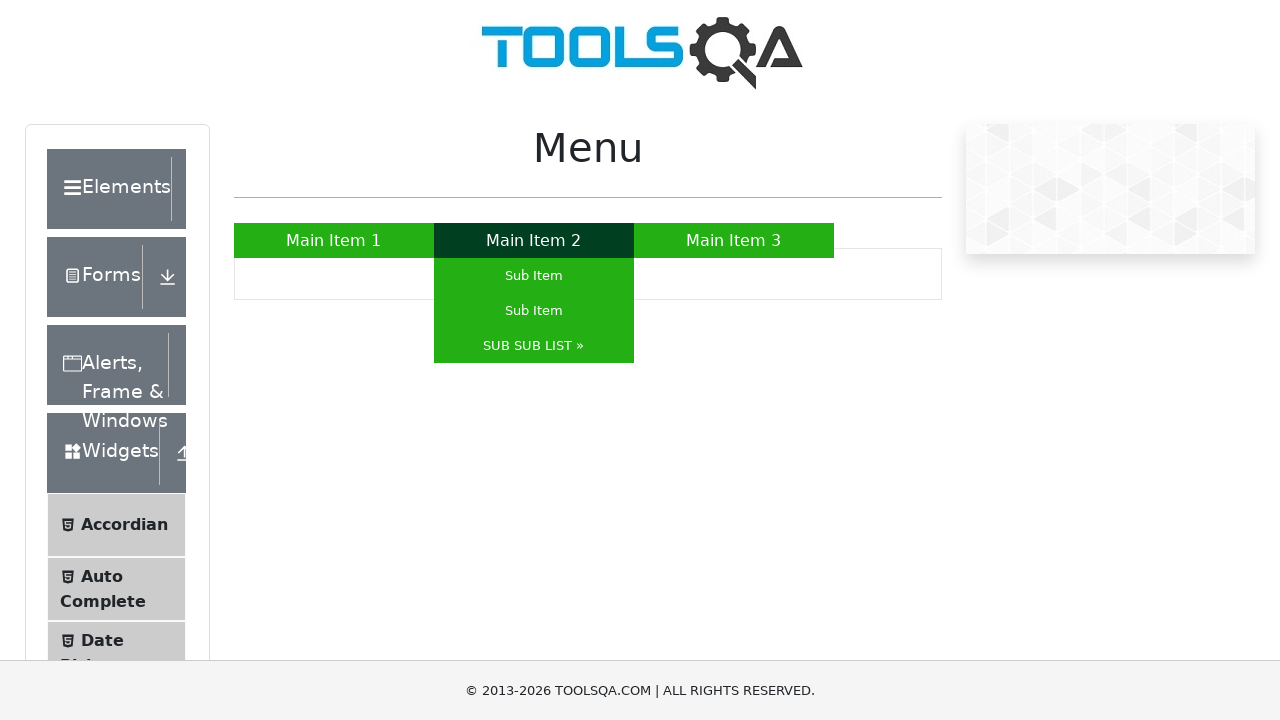

Pressed down on Main Item 2 at (534, 240)
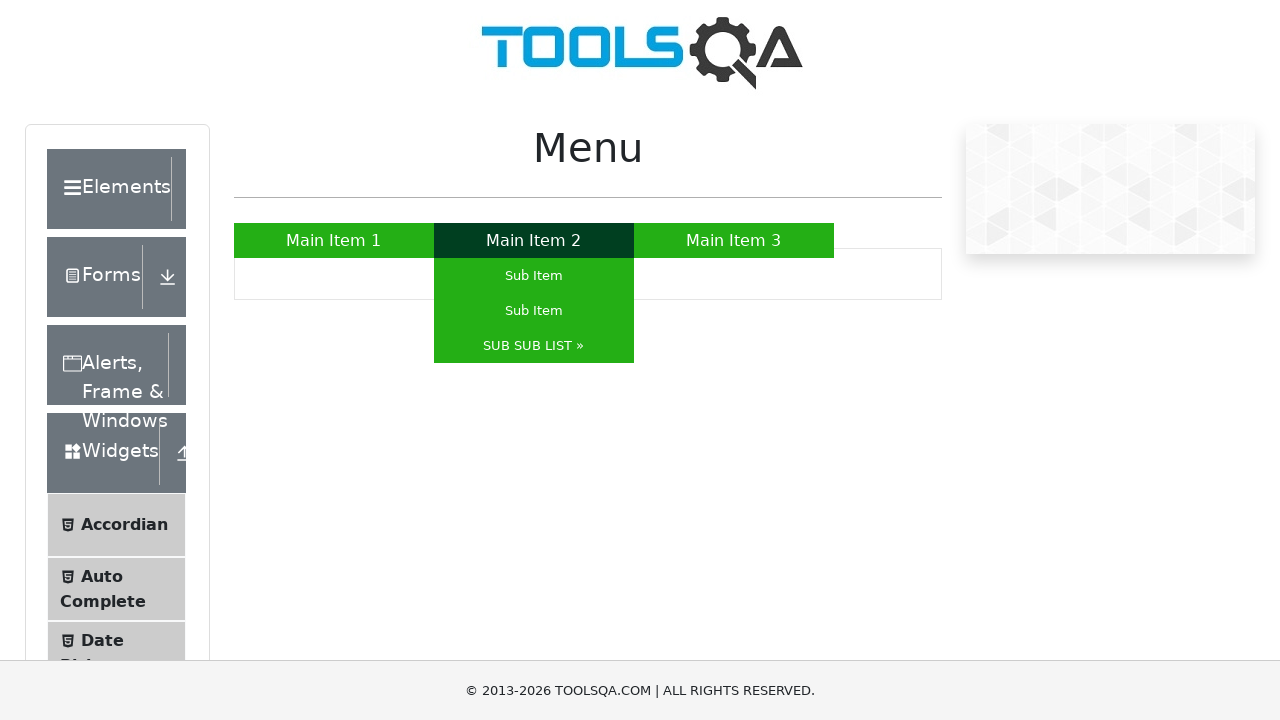

Waited 3 seconds while holding click on Main Item 2
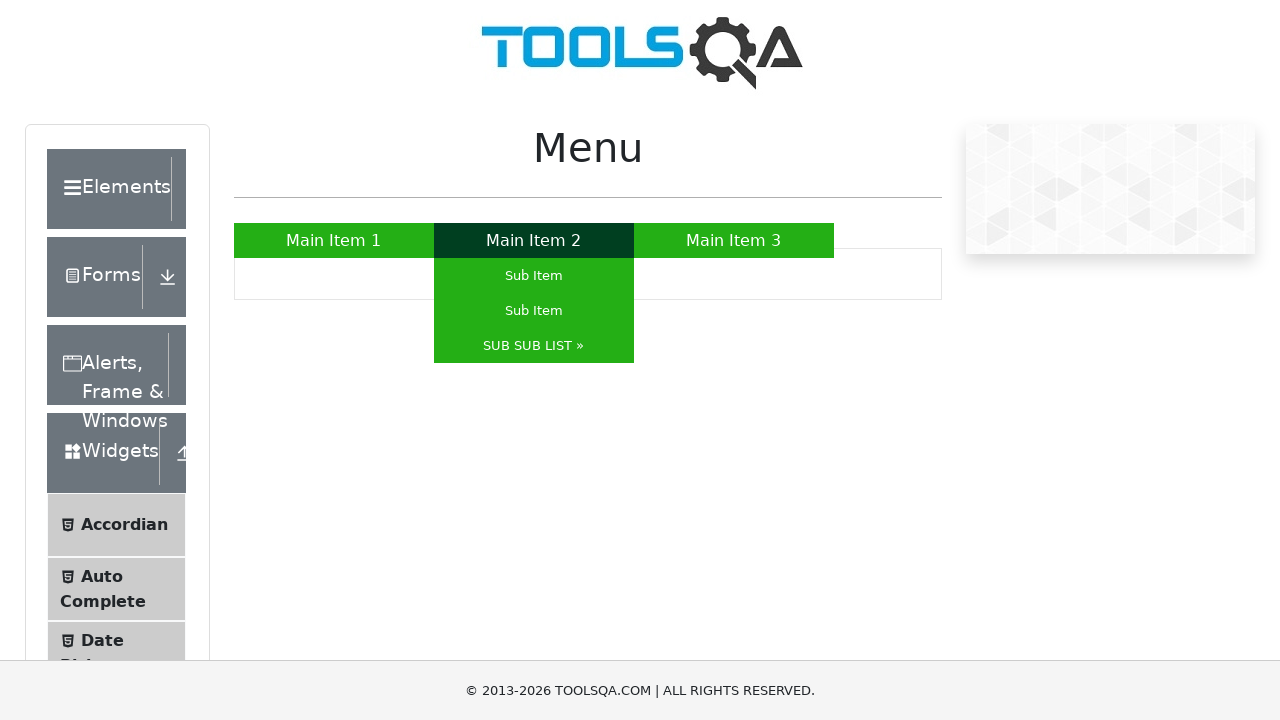

Released mouse button on Main Item 2 at (534, 240)
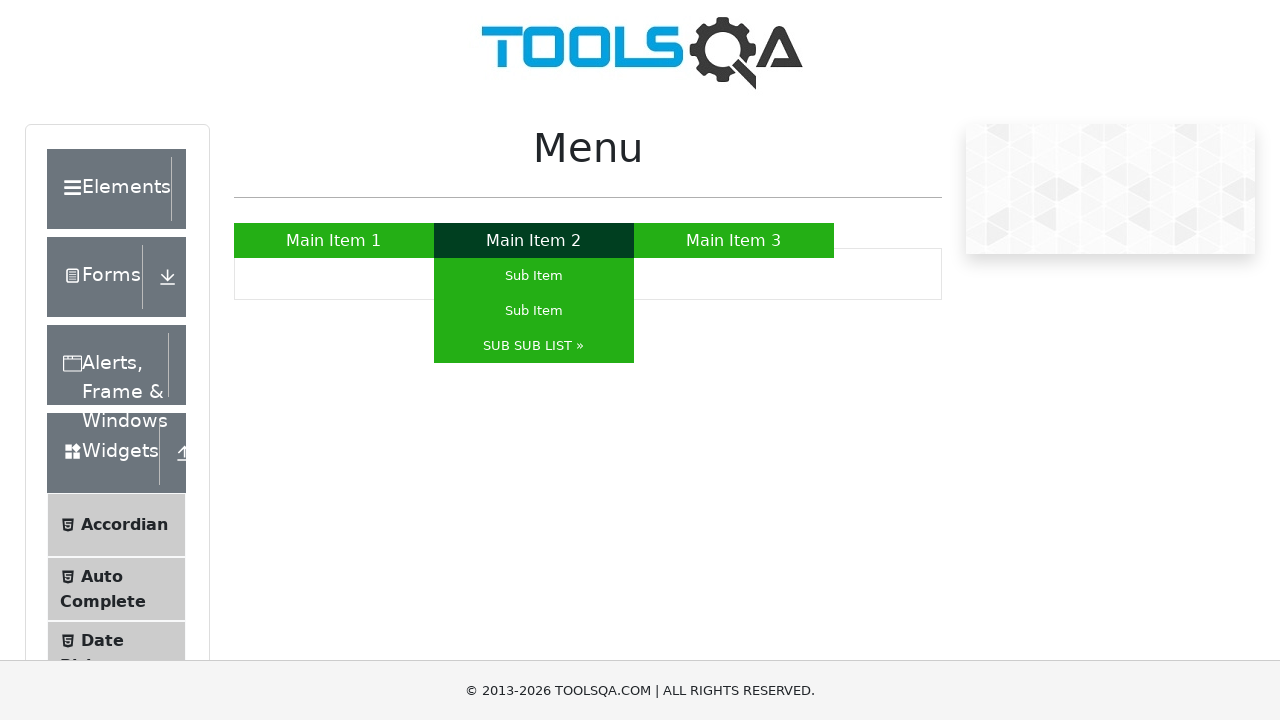

Clicked on Main Item 2 at (534, 240) on xpath=//a[normalize-space() = 'Main Item 2']
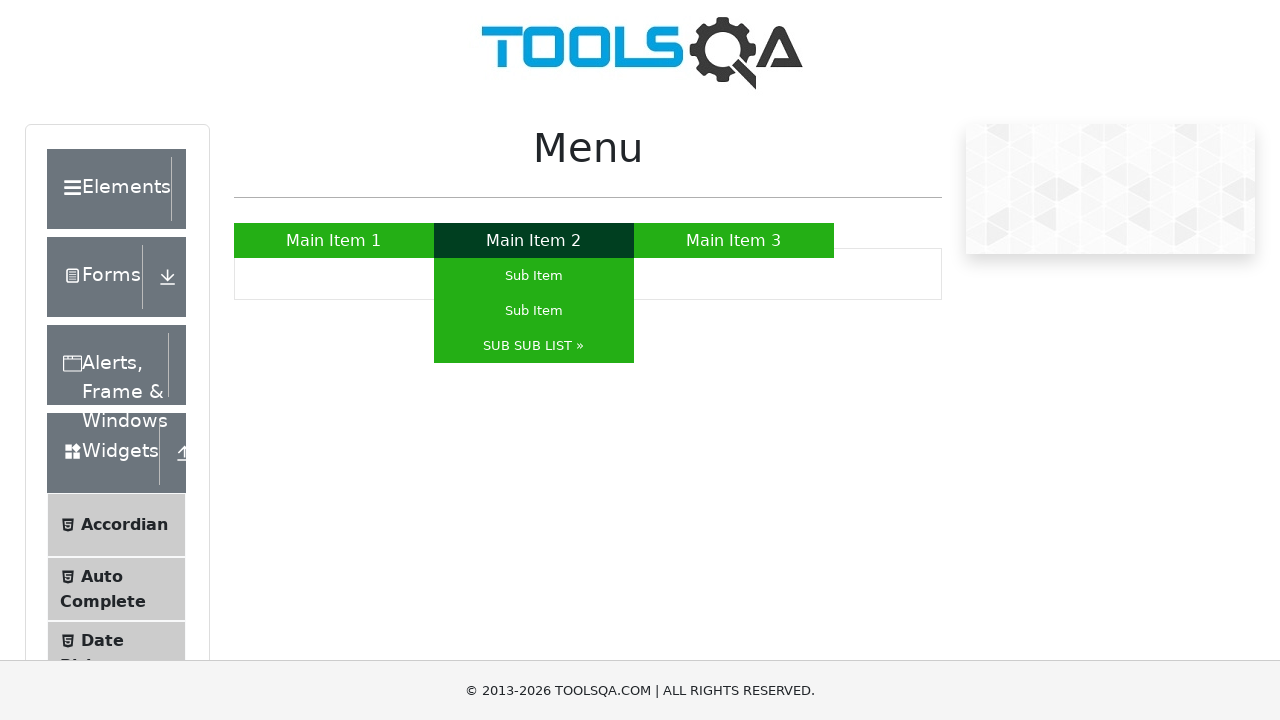

Waited 3 seconds for menu to respond to click
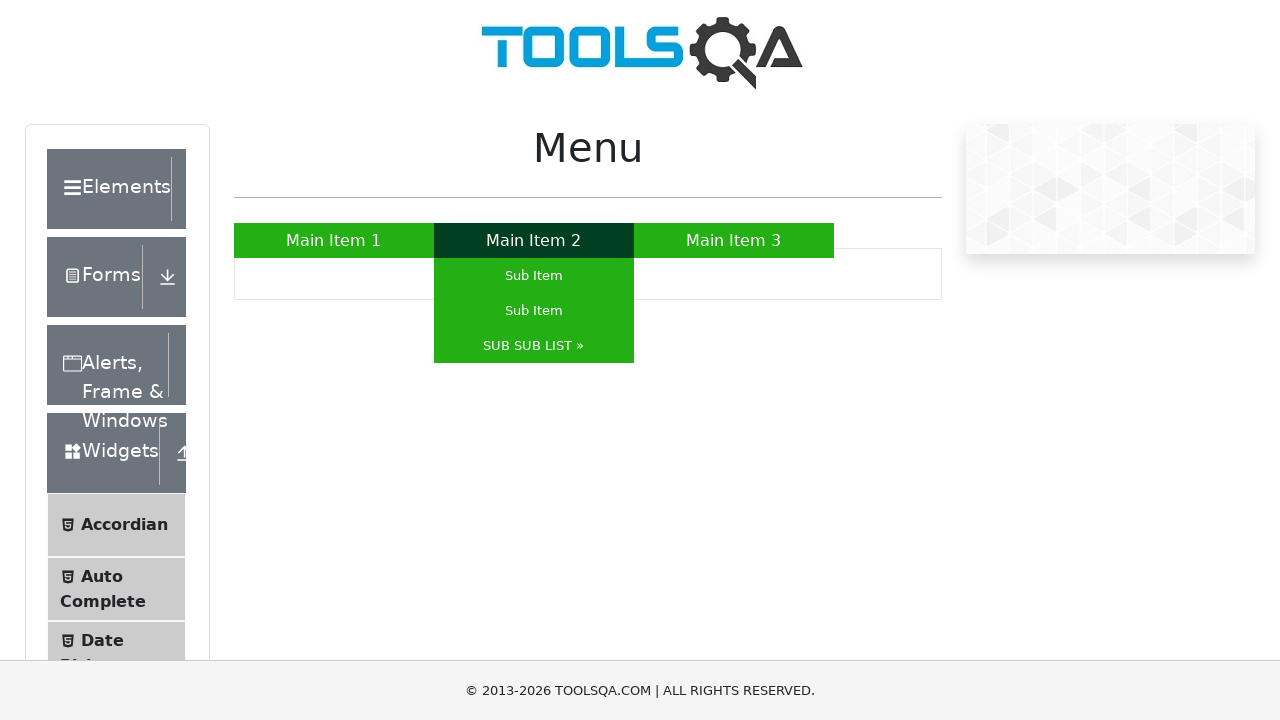

Located submenu item
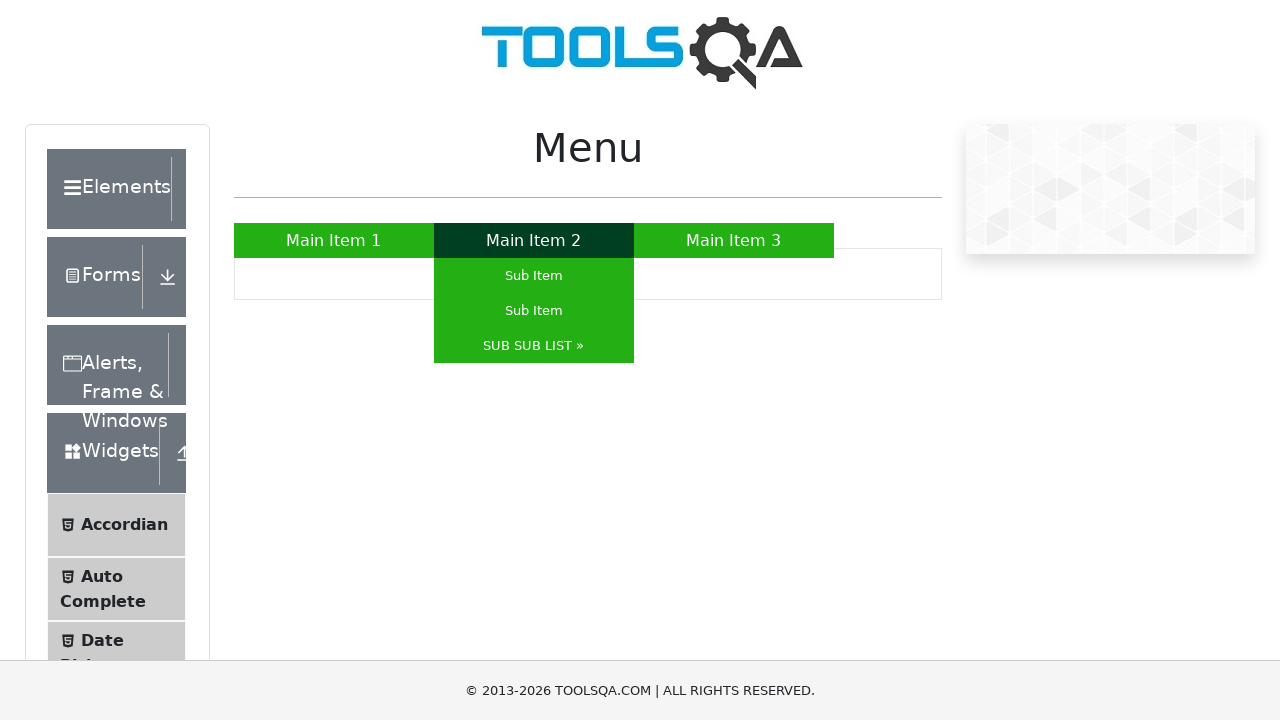

Hovered over submenu item at (534, 346) on #nav > li:nth-child(2) > ul:nth-child(2) > li:nth-child(3) > a:nth-child(1)
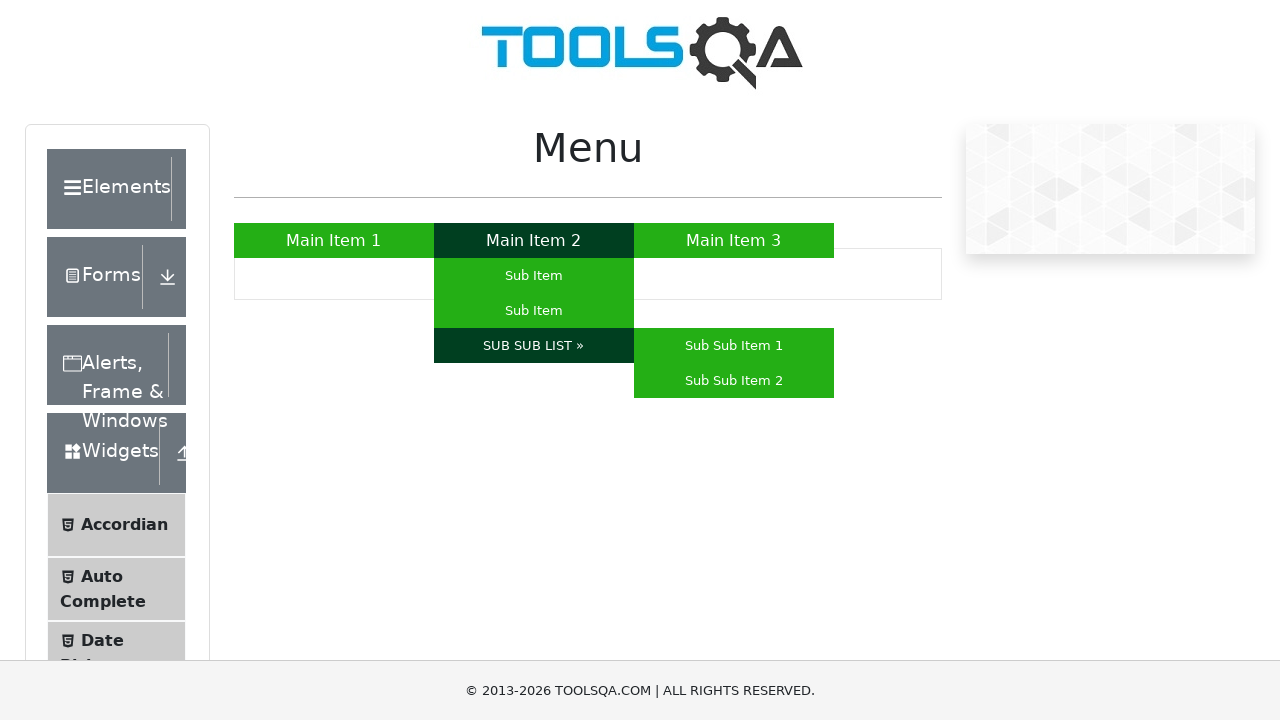

Waited 3 seconds while hovering over submenu
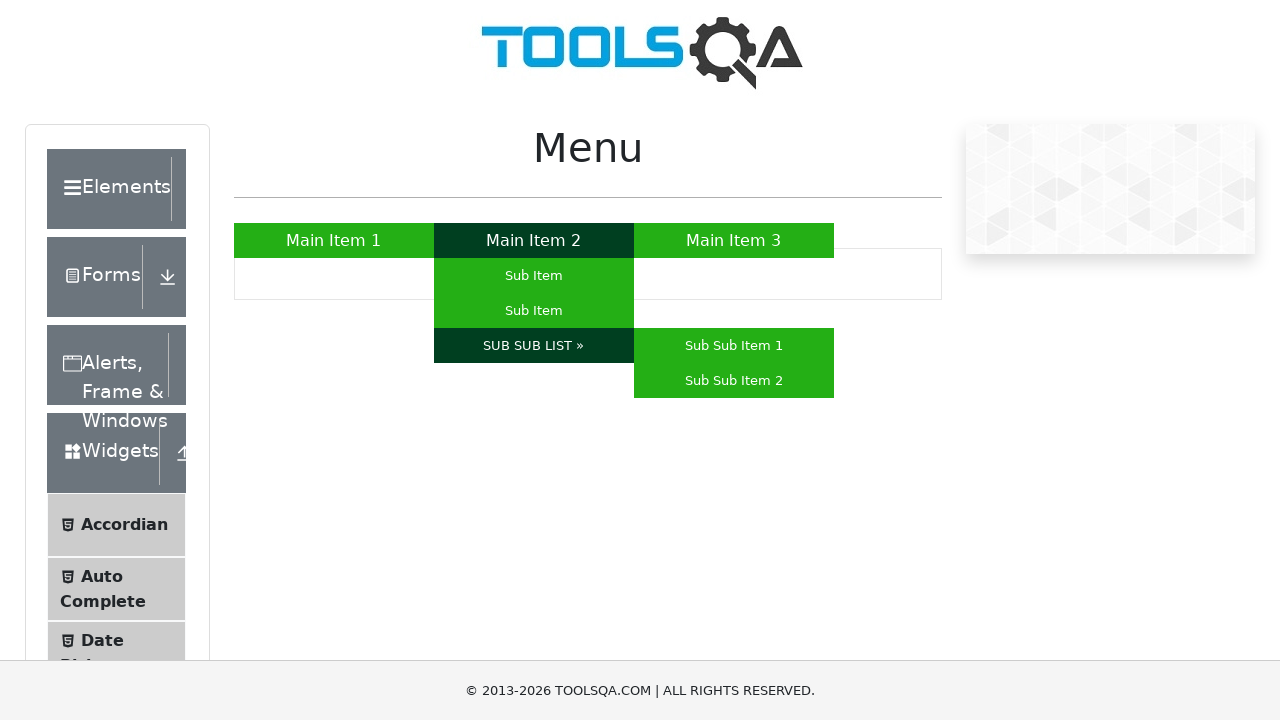

Located nested submenu item
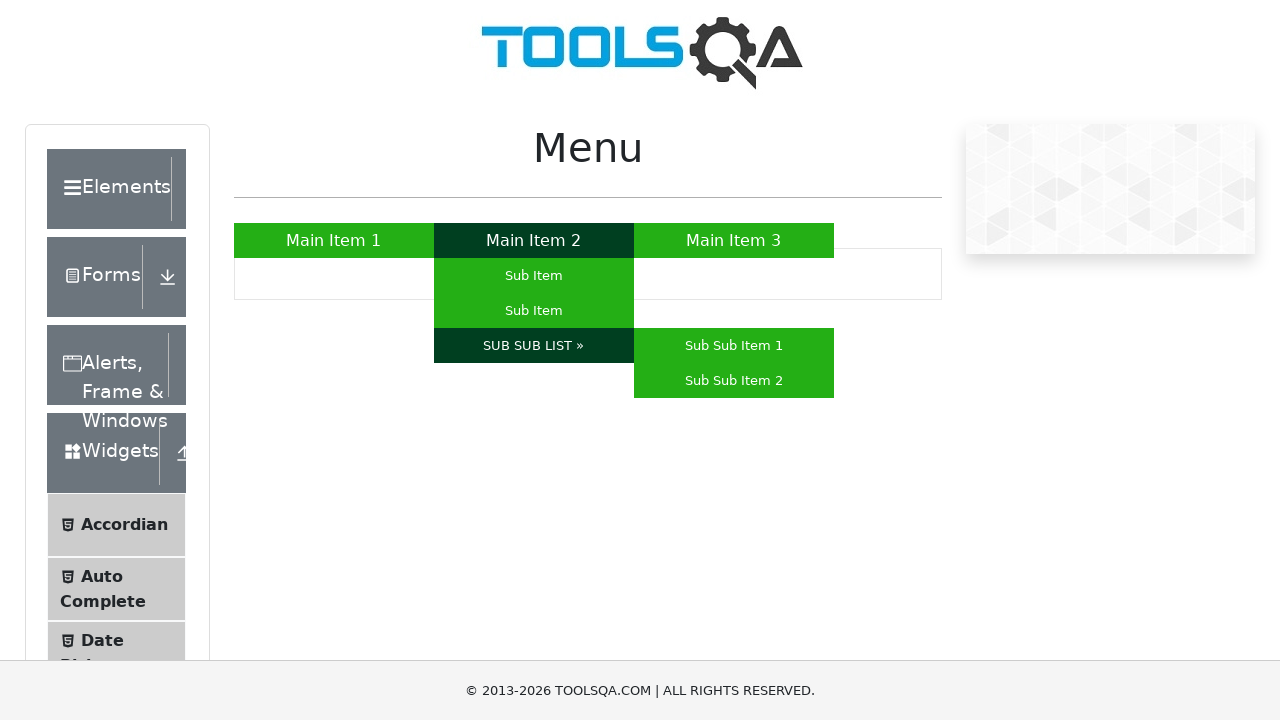

Double-clicked on nested submenu item at (534, 346) on #nav > li:nth-child(2) > ul:nth-child(2) > li:nth-child(3) > a:nth-child(1)
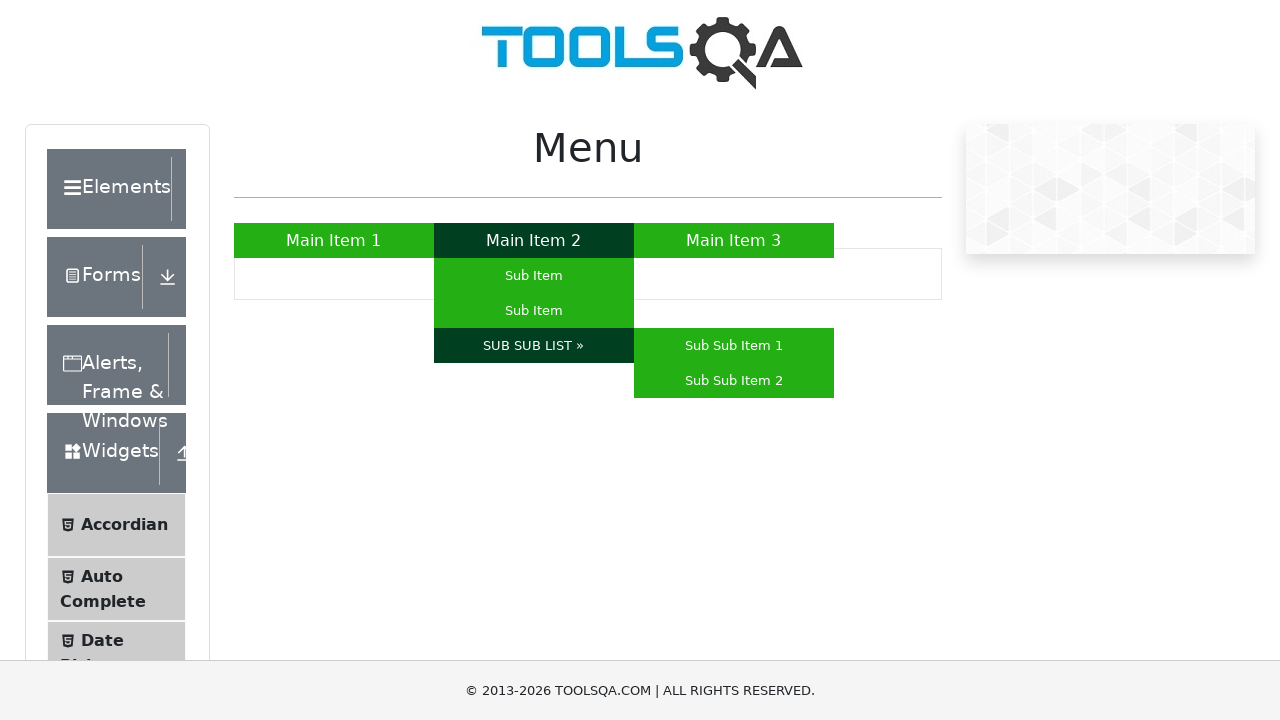

Waited 3 seconds for response to double-click
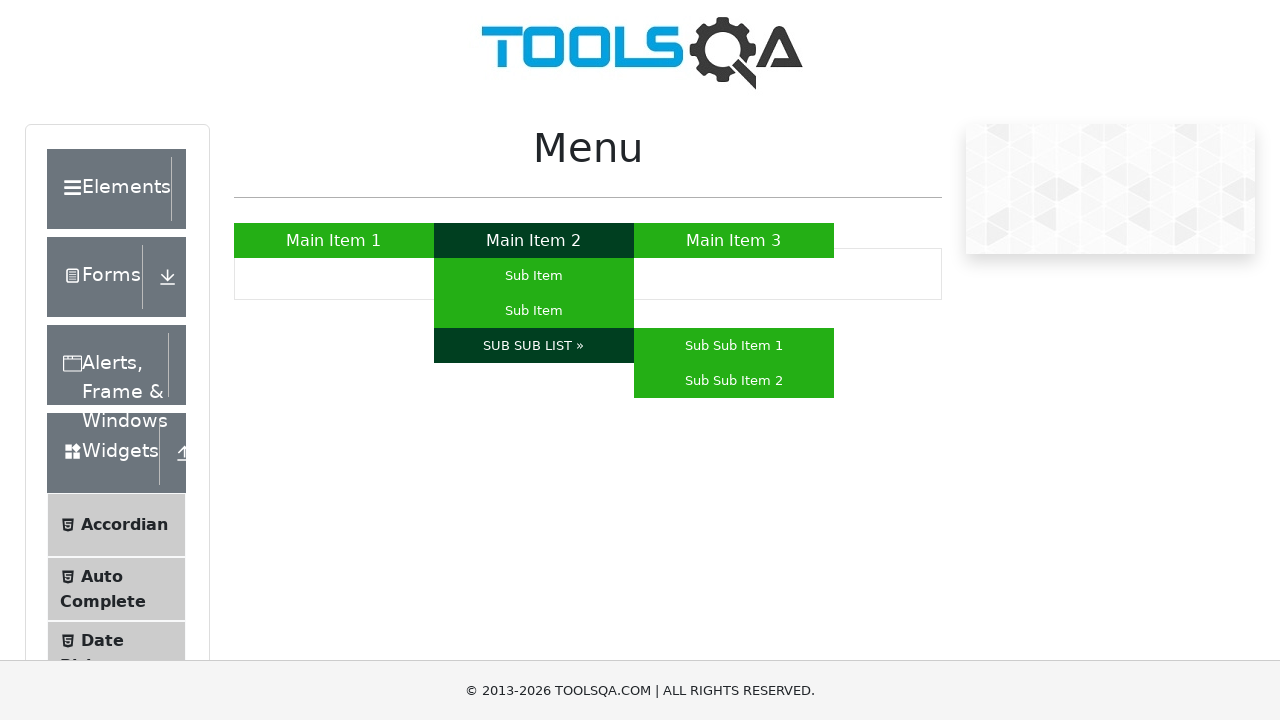

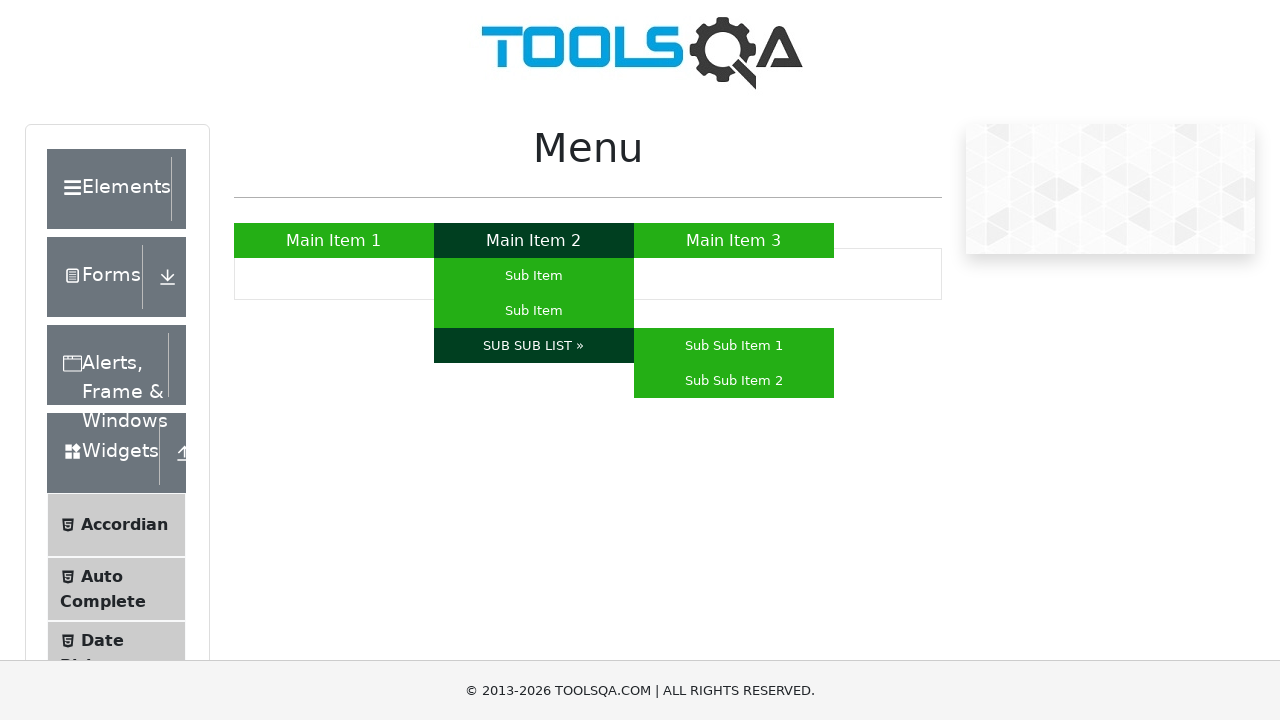